Tests window switching functionality by opening a new window, switching between parent and child windows, and verifying content in each

Starting URL: https://the-internet.herokuapp.com/

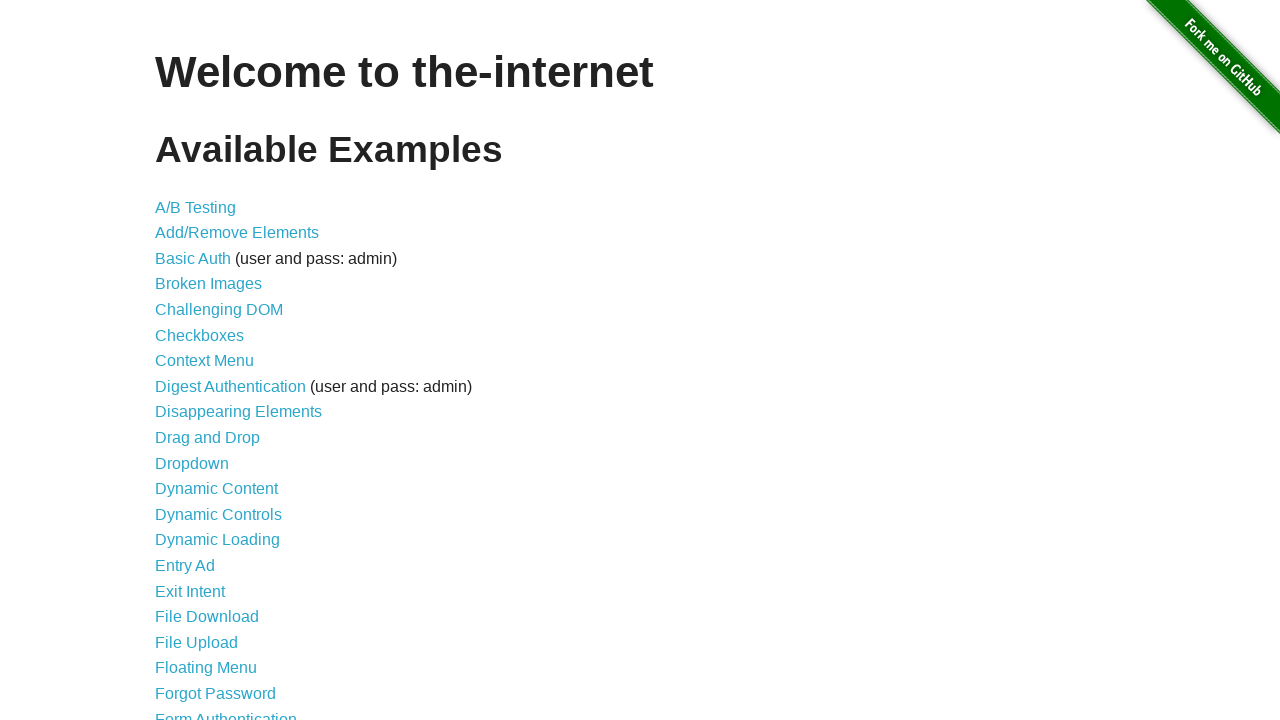

Clicked on 'Multiple Windows' link at (218, 369) on xpath=//a[contains(text(),'Multiple Windows')]
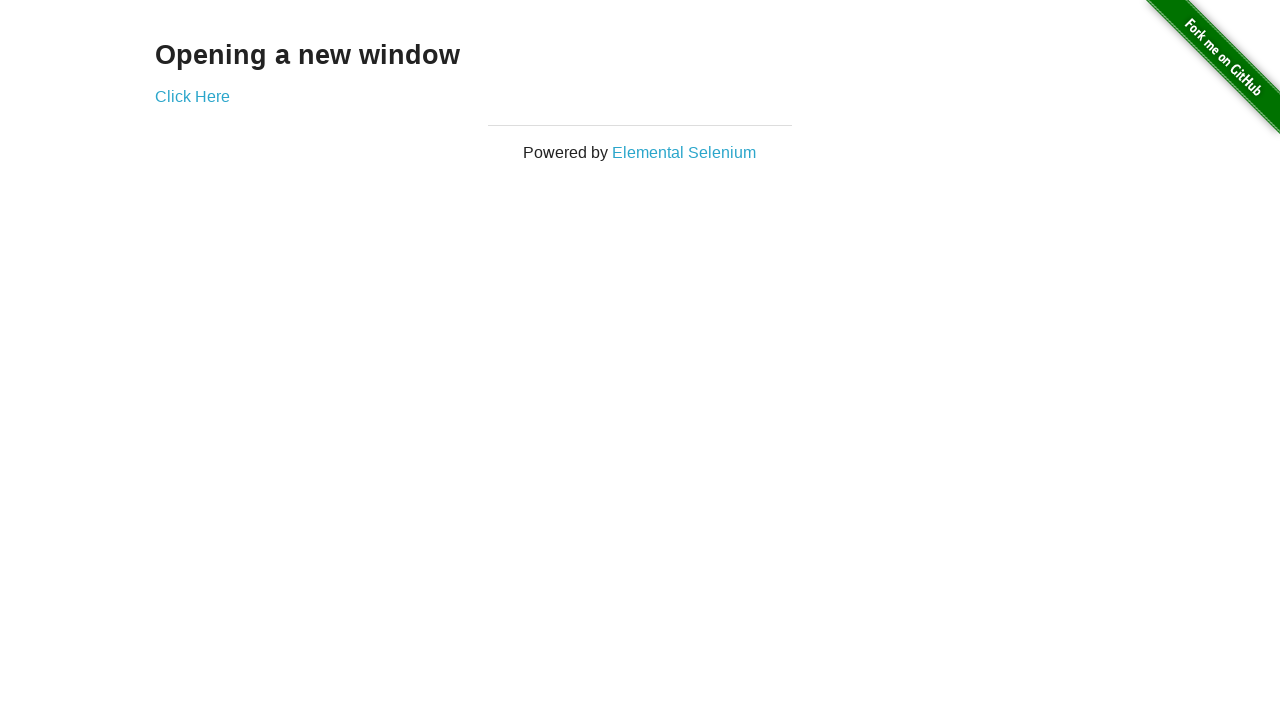

Clicked 'Click Here' link to open new window at (192, 96) on xpath=//a[contains(text(),'Click Here')]
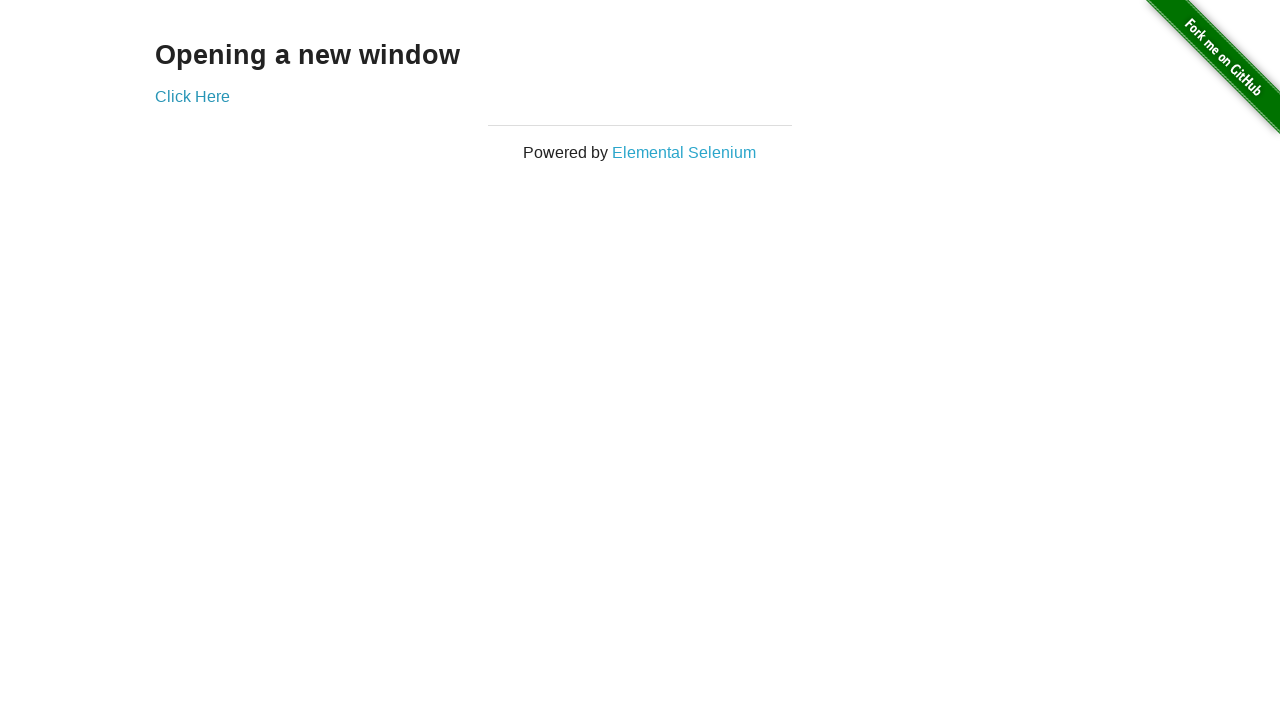

New window opened and captured
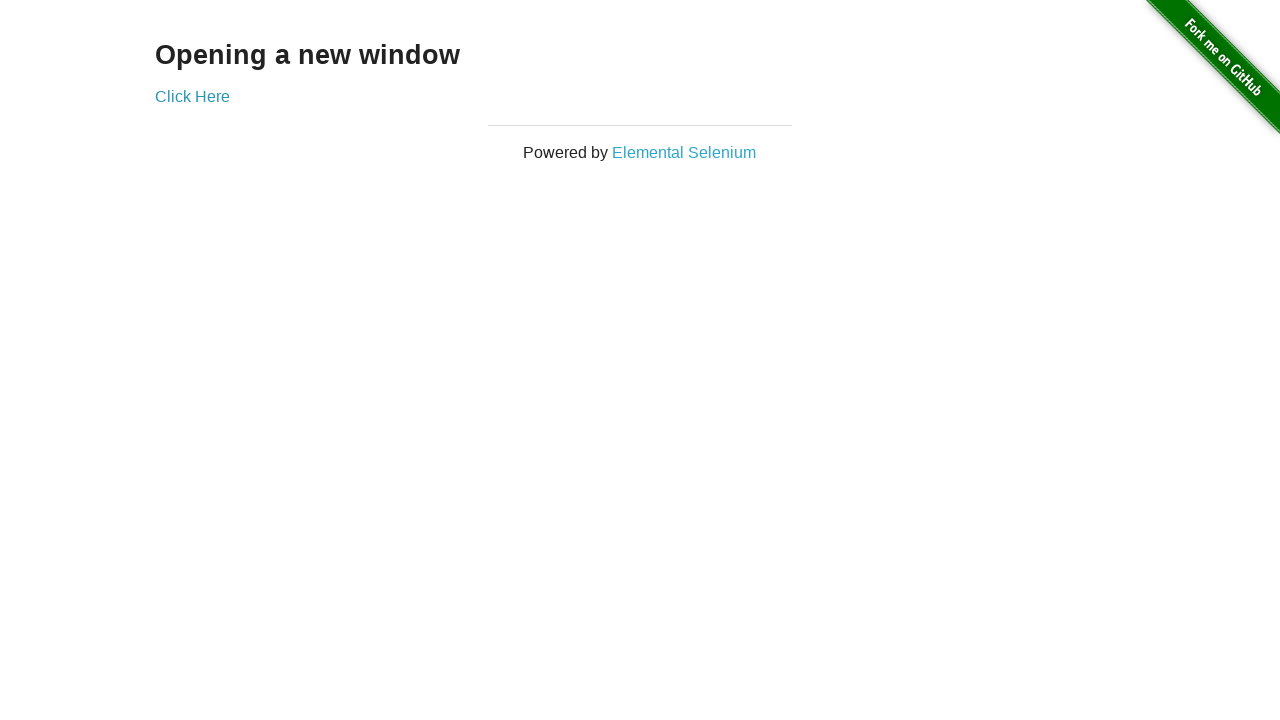

Verified 'New Window' heading is present in child window
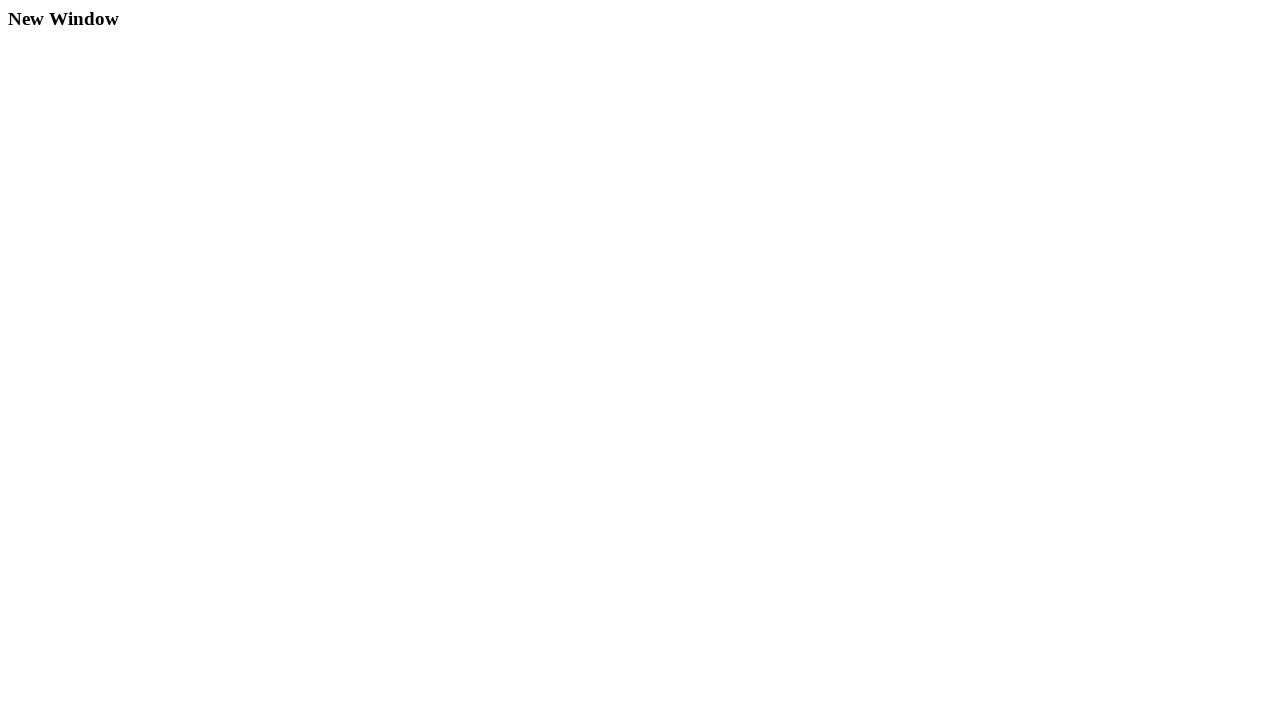

Verified 'Opening a new window' heading is present in parent window
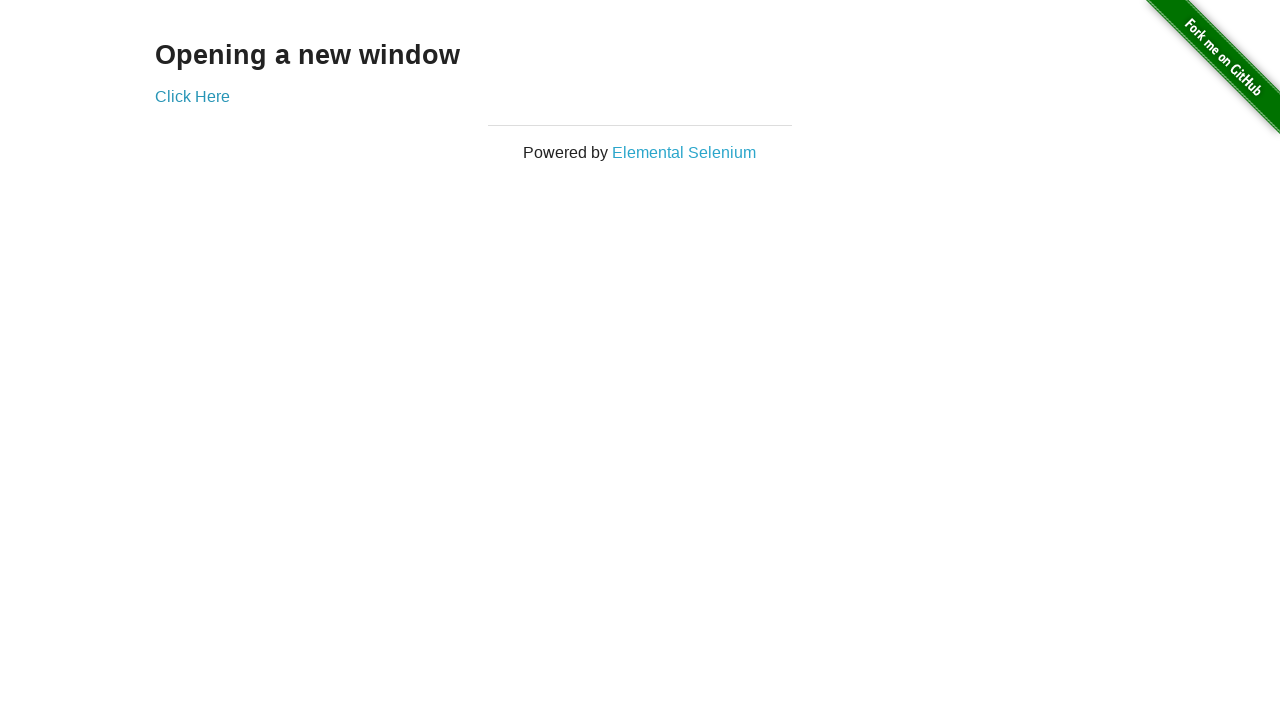

Closed the child window
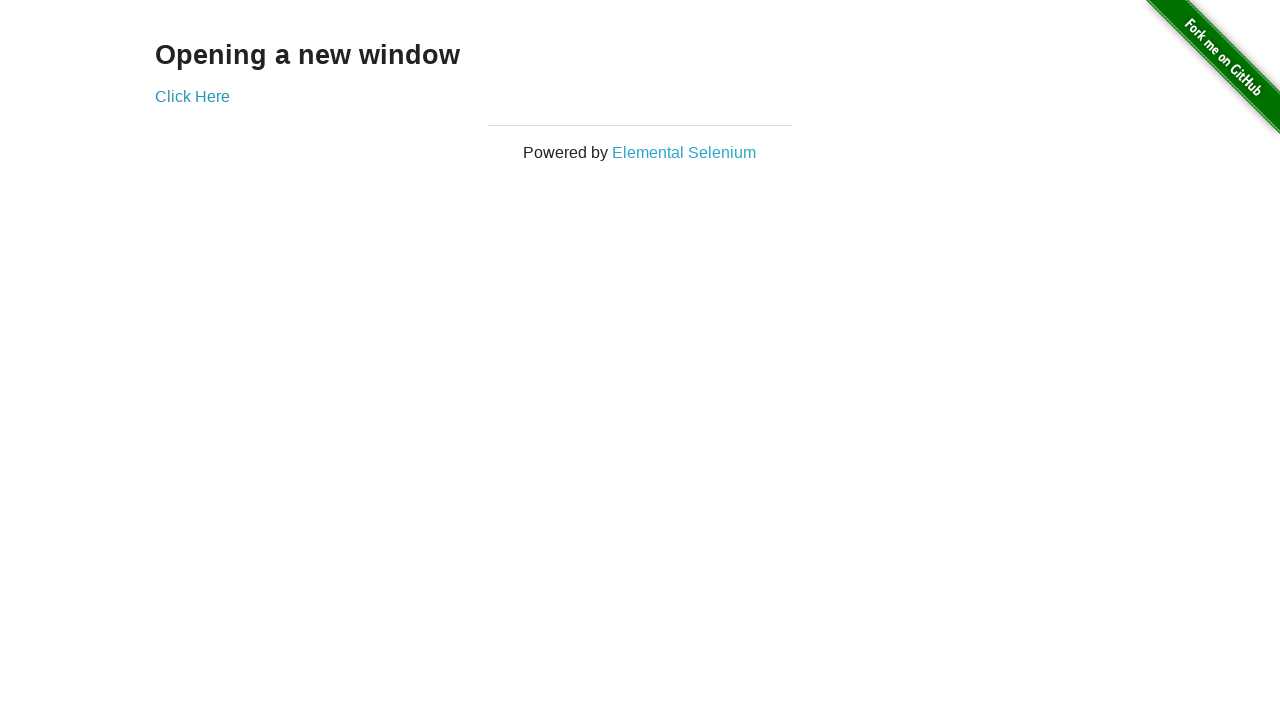

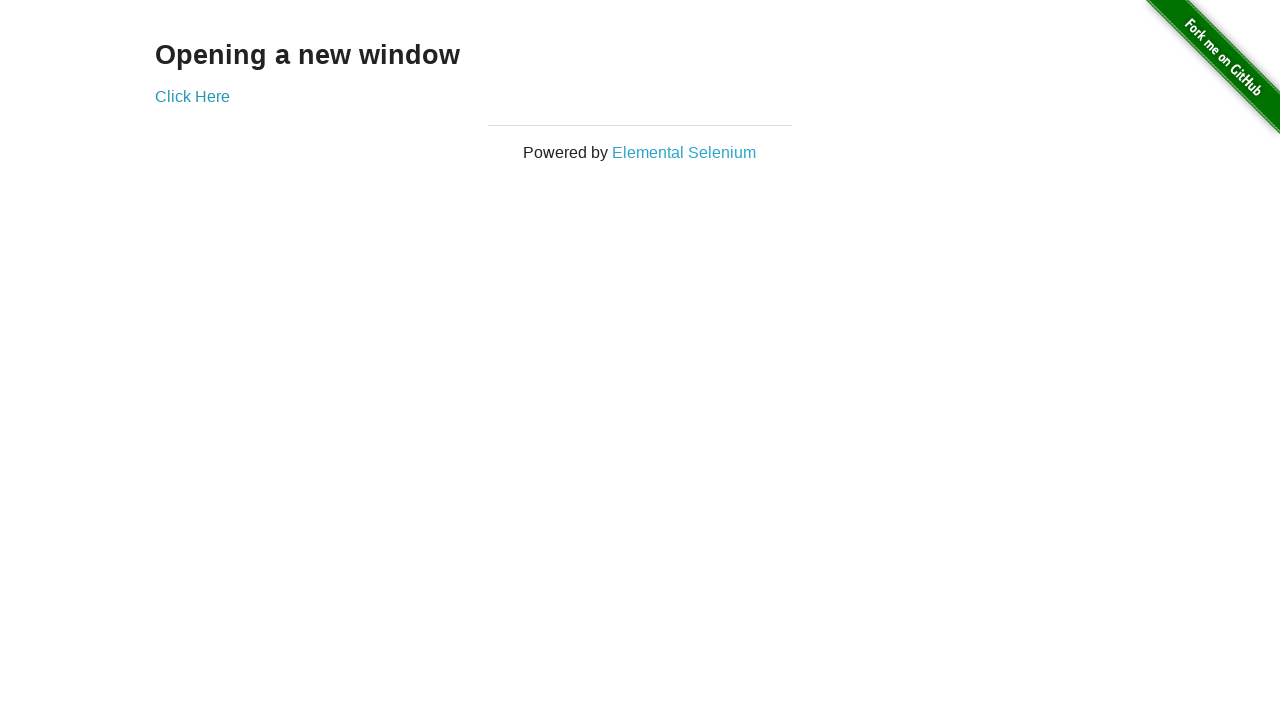